Navigates to the Nigerian National Assembly senators page and changes the table display length to show 100 entries at once, then verifies the senators table is loaded with data.

Starting URL: https://nass.gov.ng/mps/senators

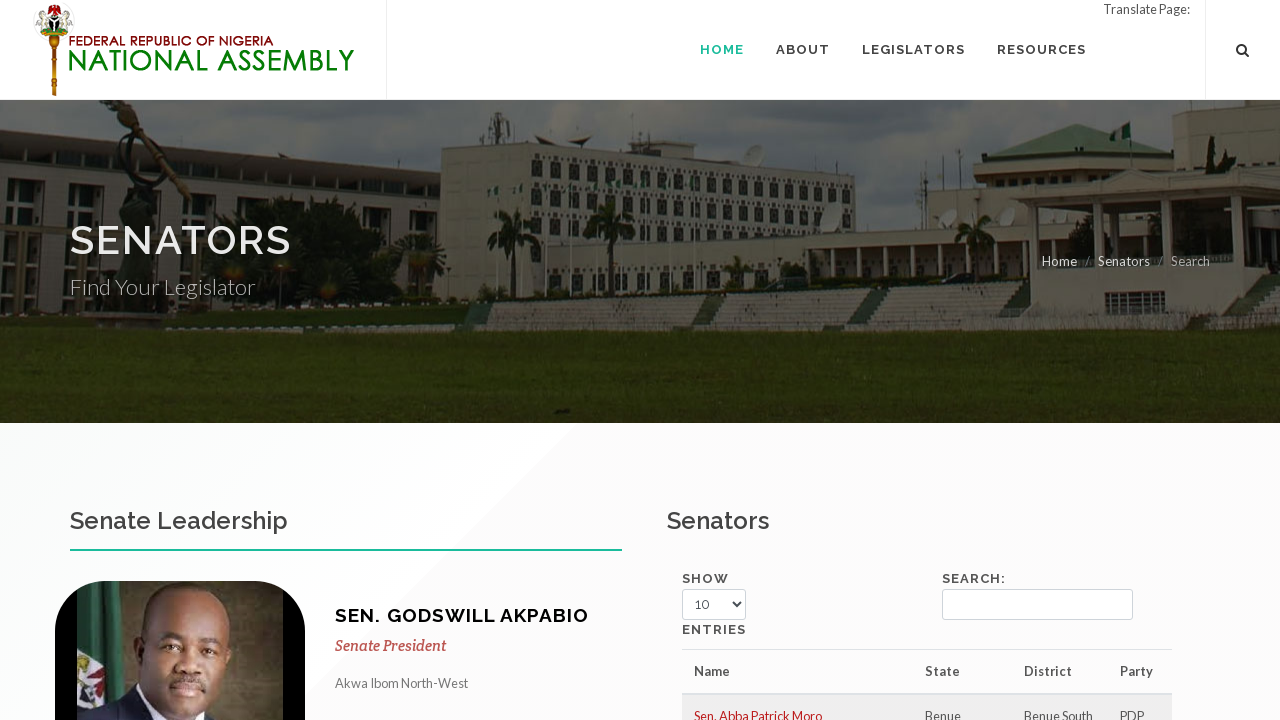

Navigated to Nigerian National Assembly senators page
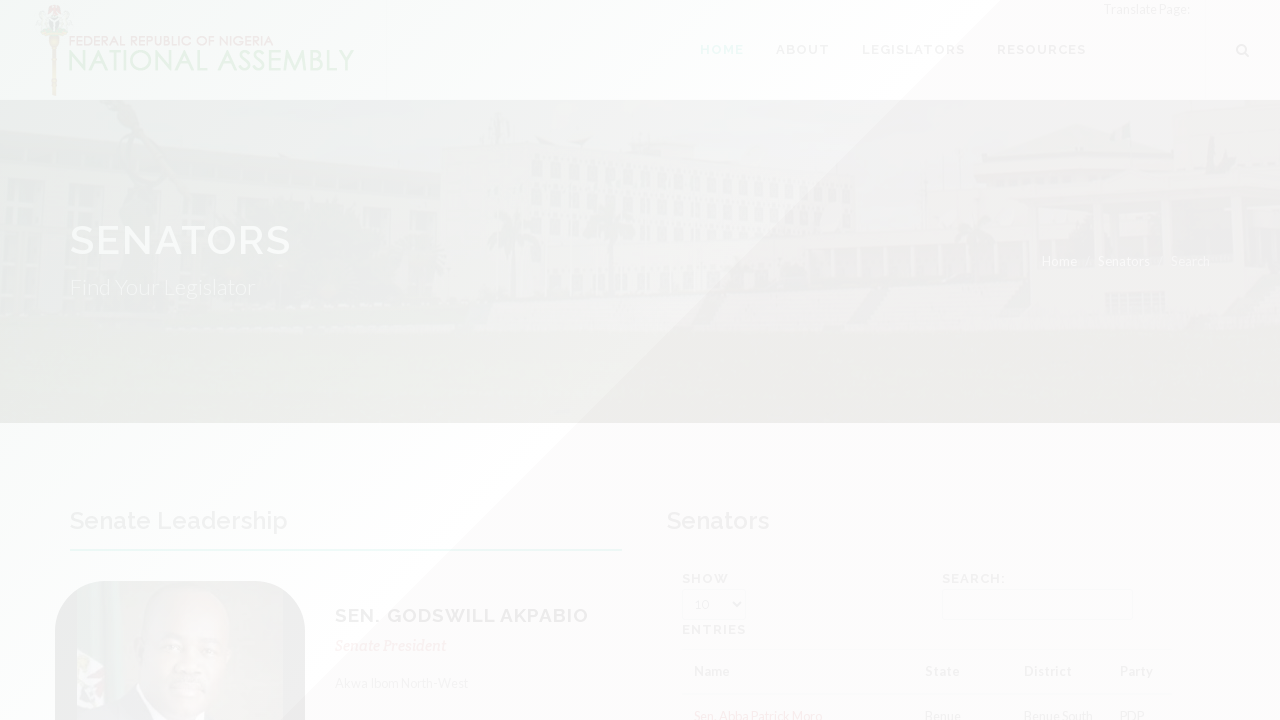

Clicked on the entries dropdown menu at (714, 604) on select[name='sen_length']
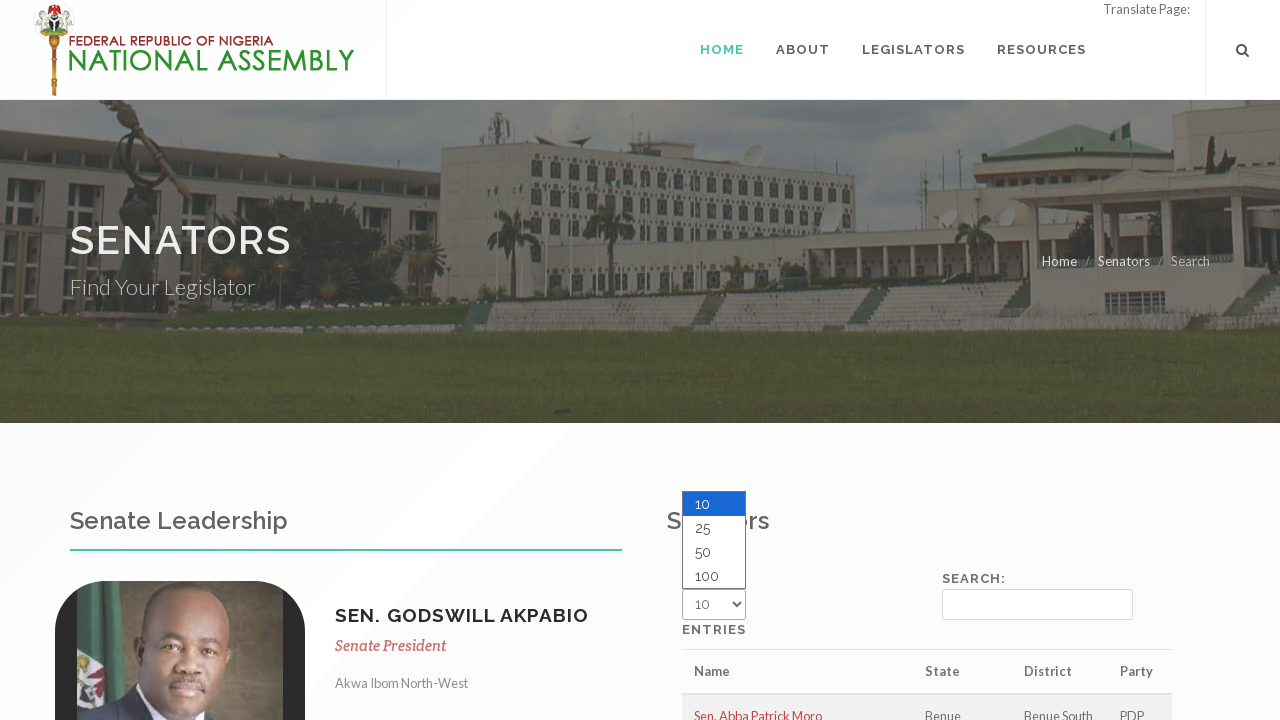

Selected option to display 100 entries at once on select[name='sen_length']
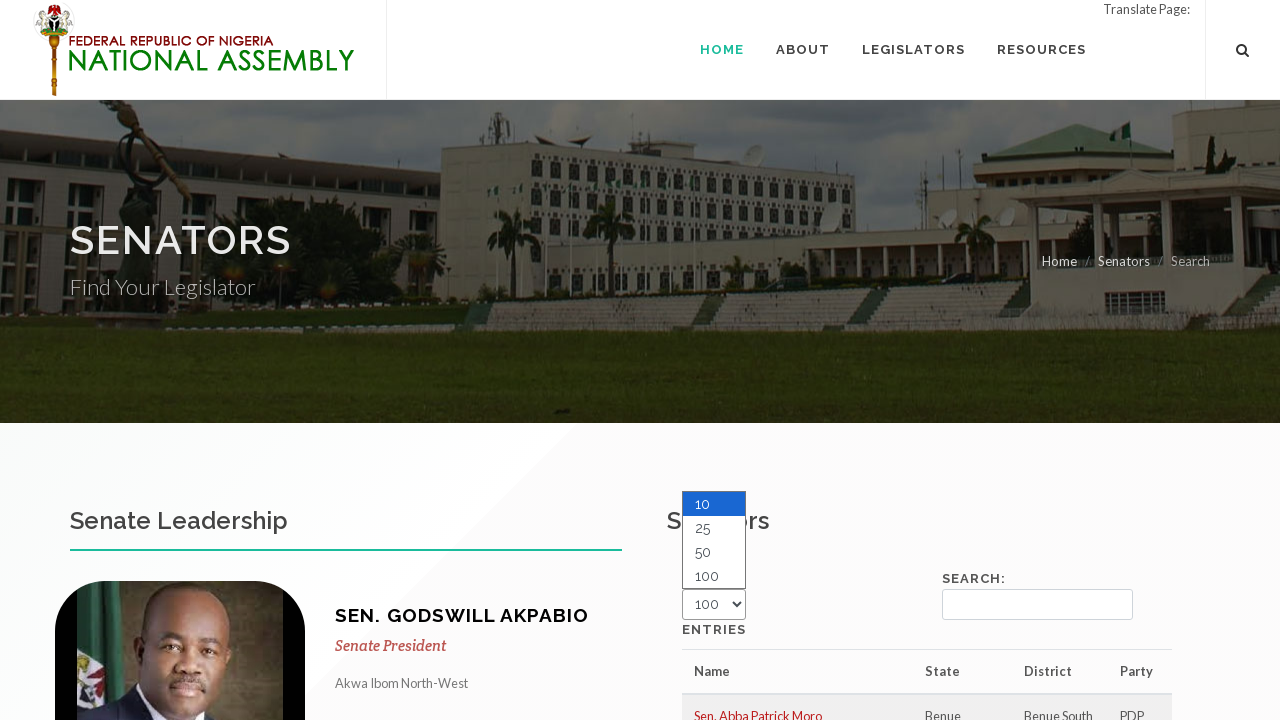

Waited for senators table rows to load
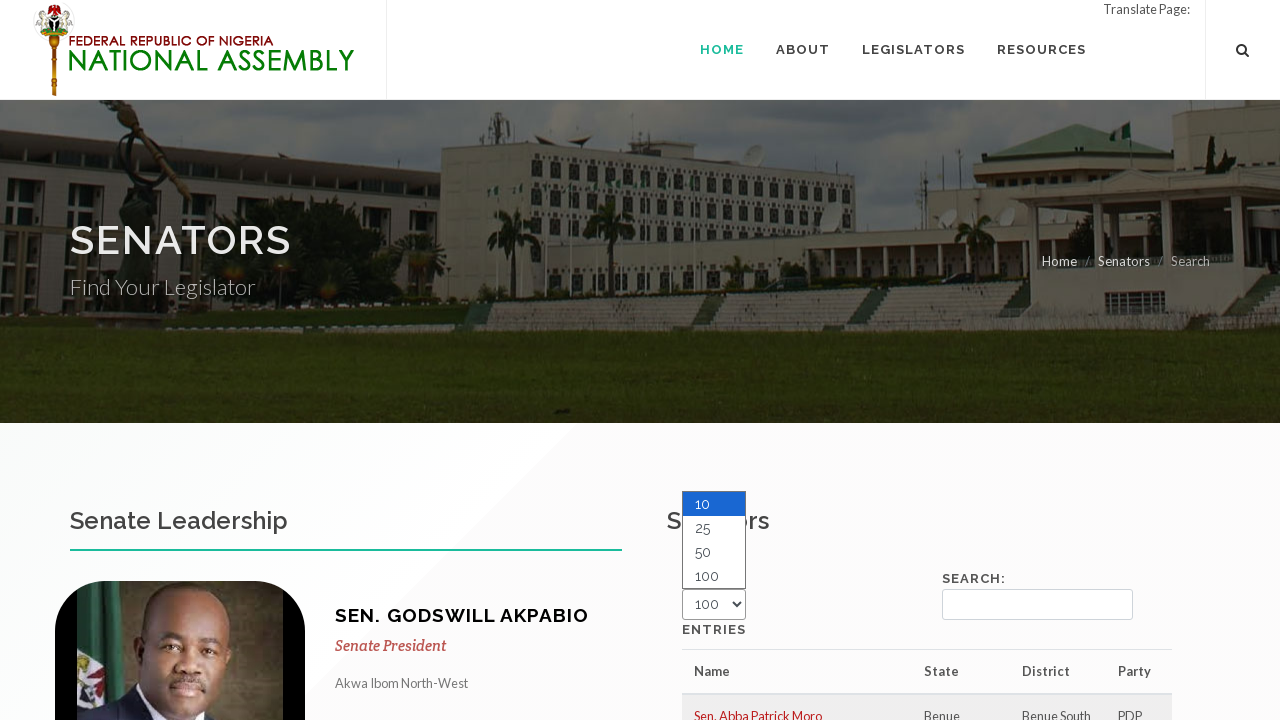

Verified senators table is fully loaded with data
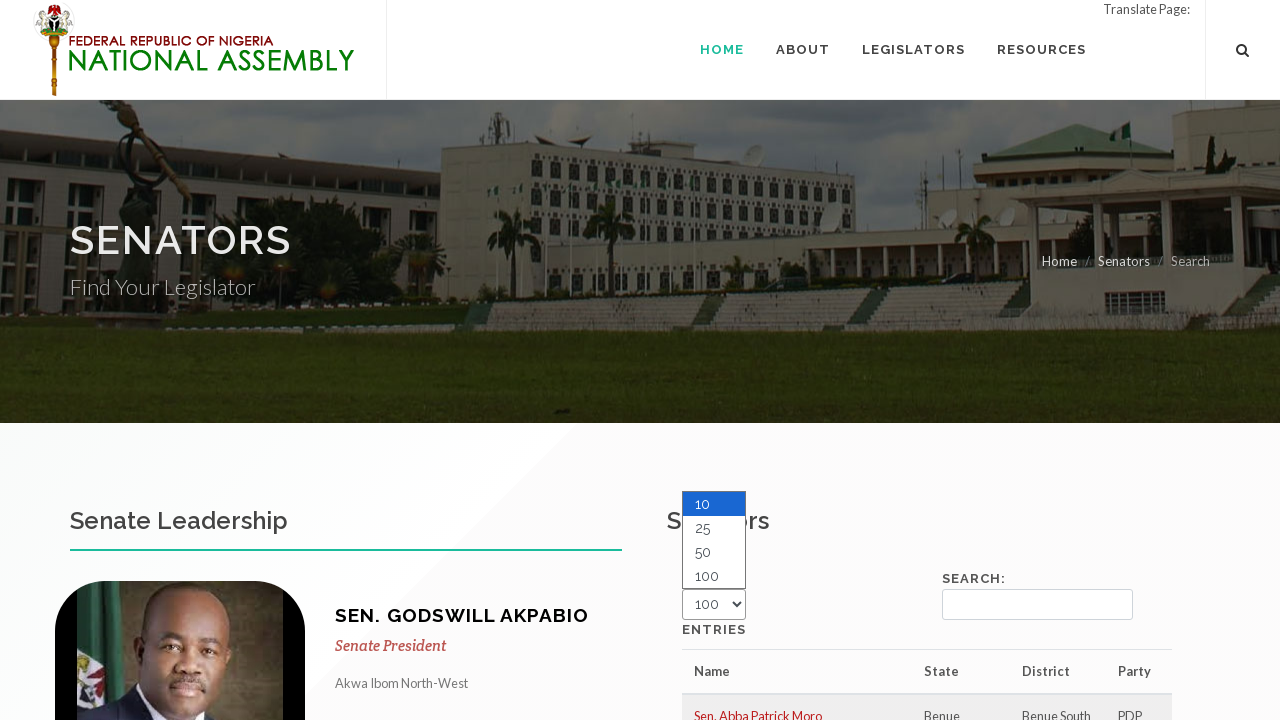

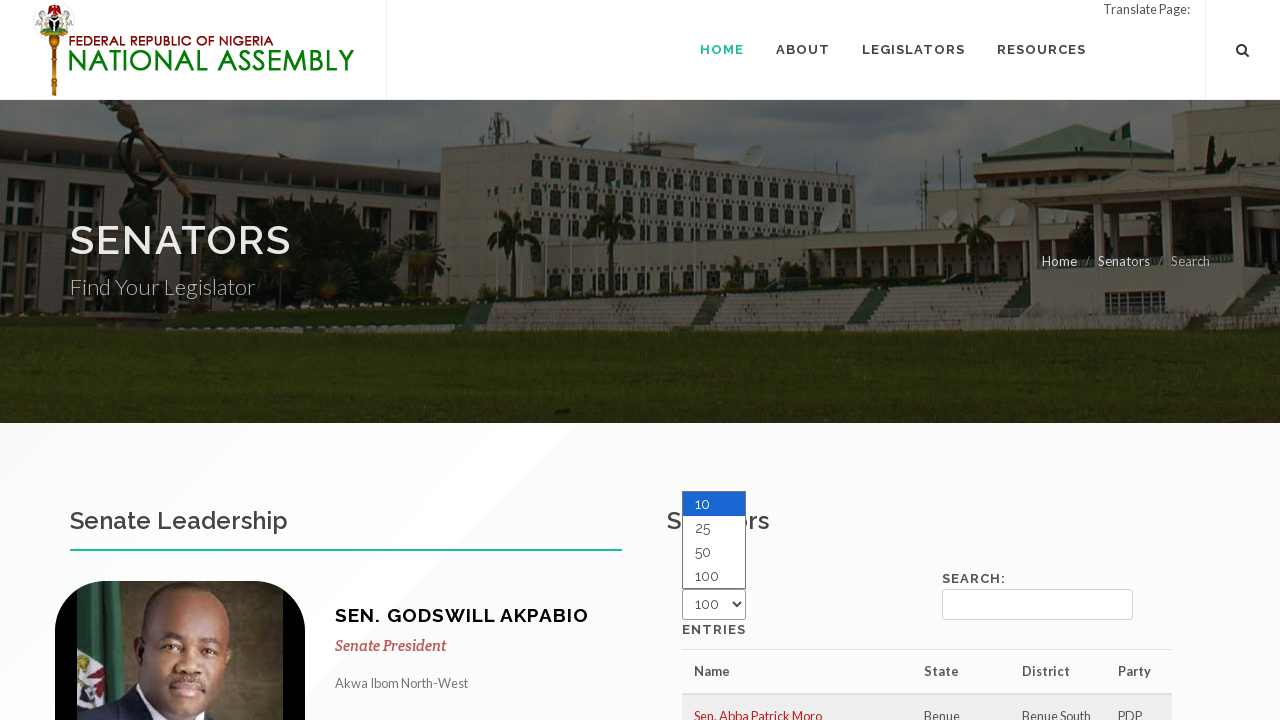